Tests searching for flights between two cities that have no available flights and verifies the "no flights" message appears

Starting URL: https://flights-app.pages.dev/

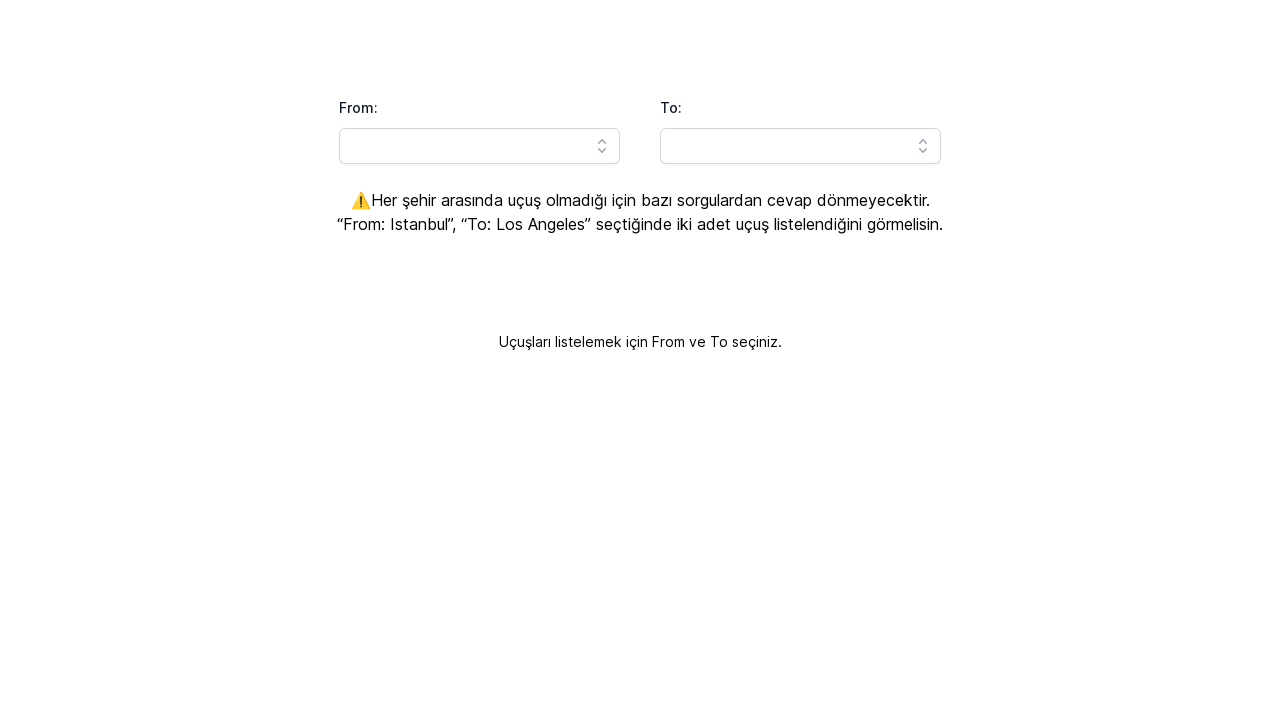

Waited 1500ms for page to load
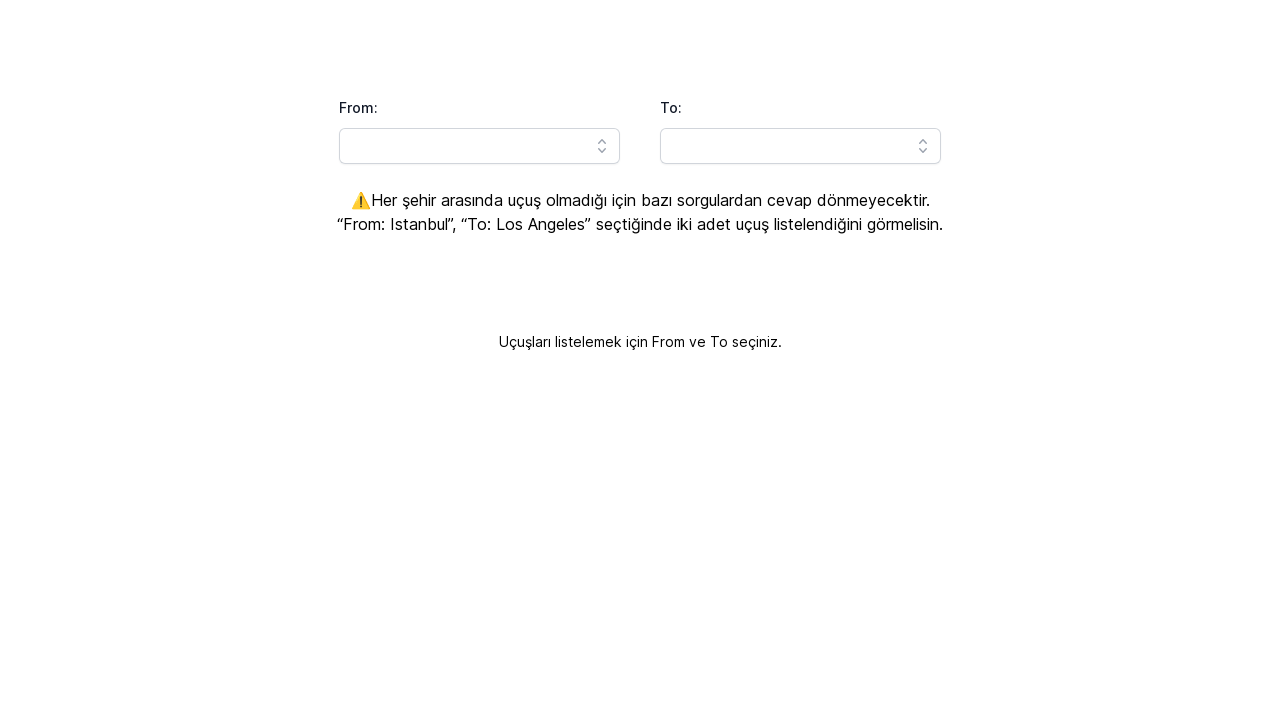

Clicked departure dropdown at (602, 146) on #headlessui-combobox-button-\:R1a9lla\: > .h-5
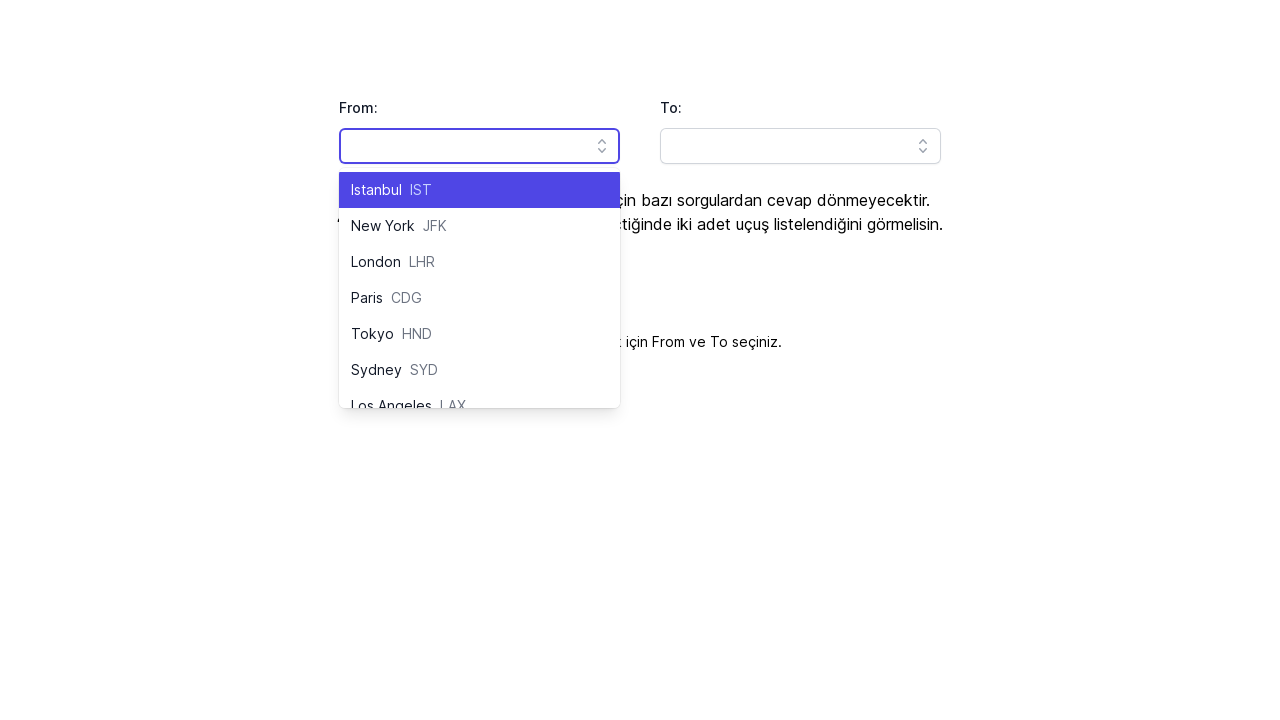

Selected first city option as departure at (468, 190) on #headlessui-combobox-option-\:r0\: > .flex
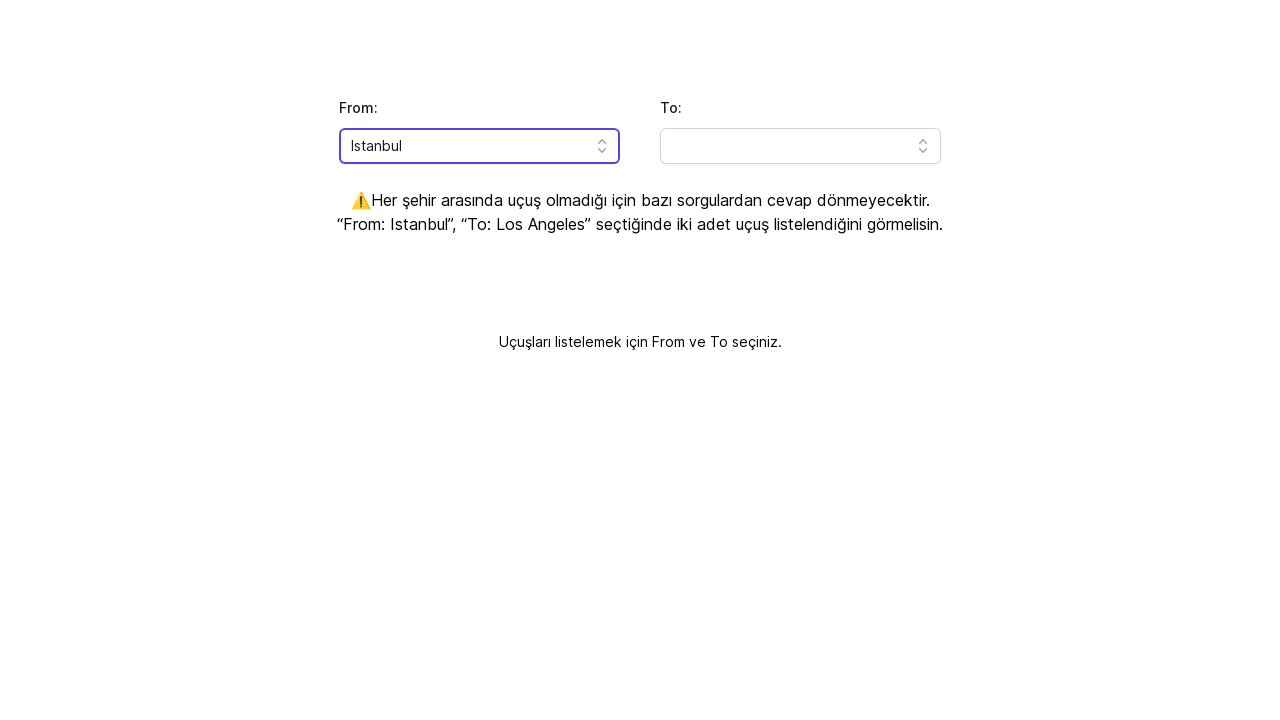

Clicked arrival dropdown at (923, 146) on #headlessui-combobox-button-\:R1ahlla\: > .h-5
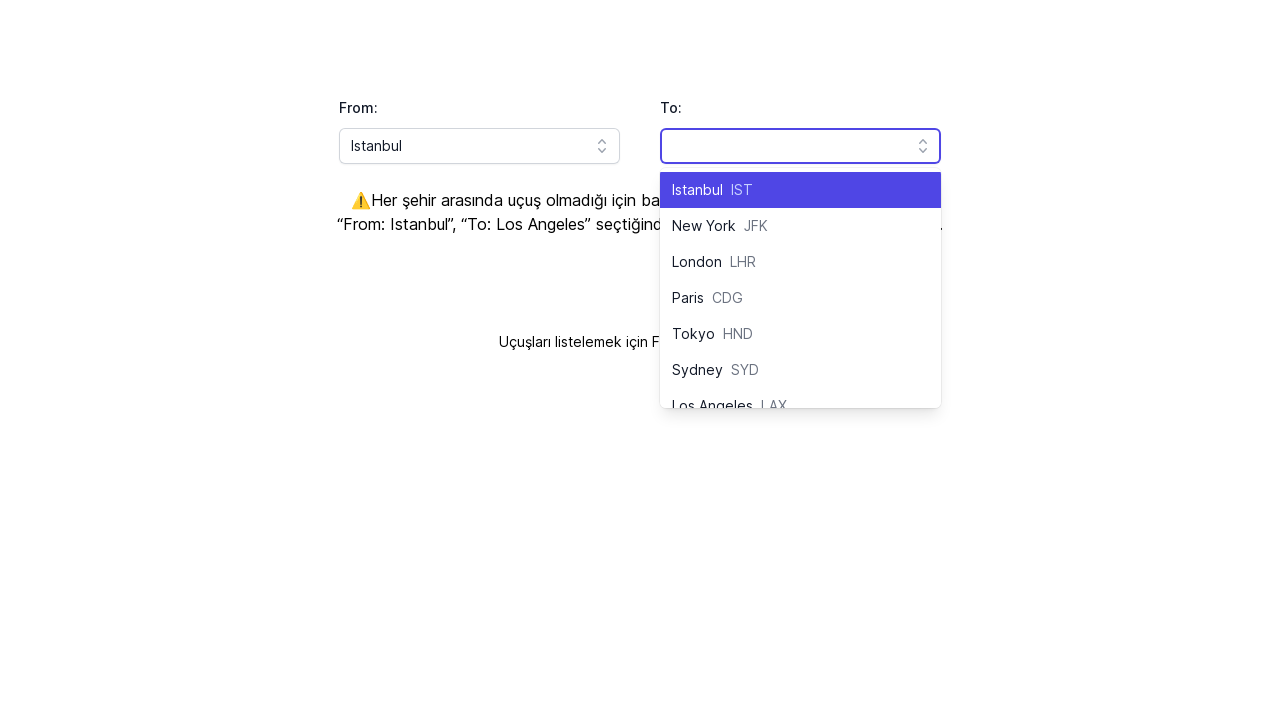

Selected London as arrival city at (694, 334) on xpath=//li[@id='headlessui-combobox-option-:rj:']/div/span
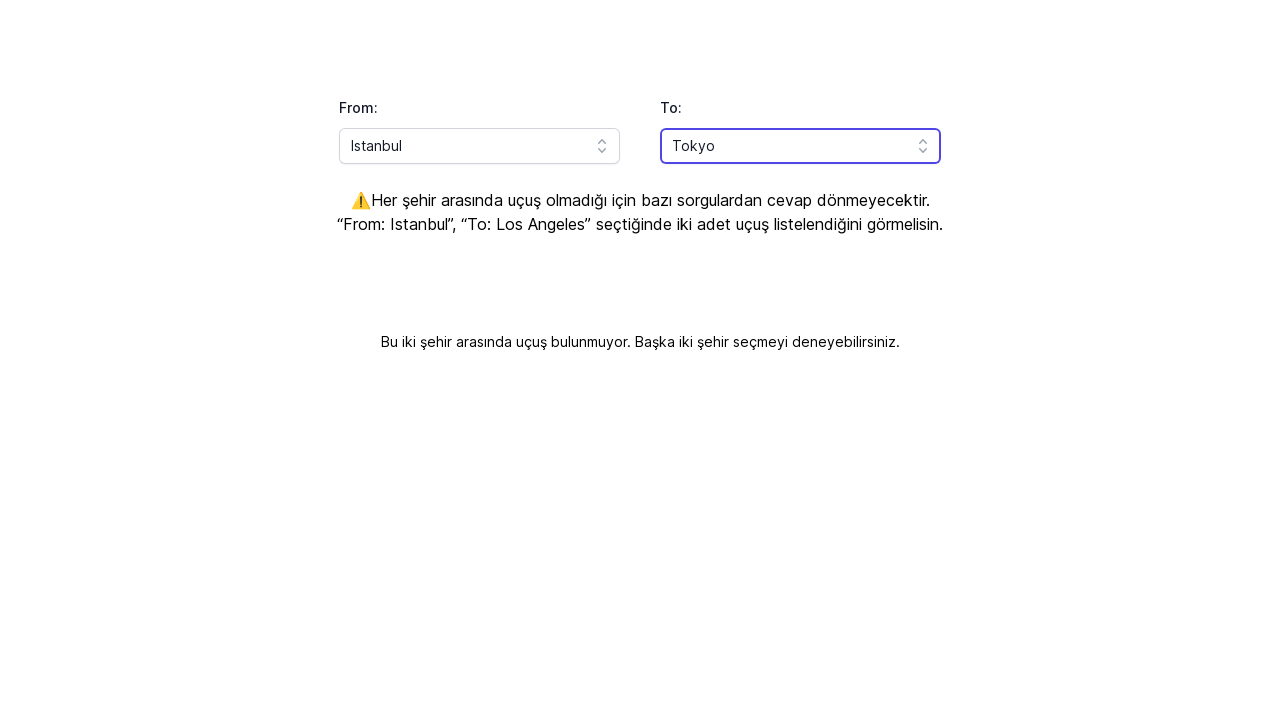

Clicked outside dropdown to close it at (640, 360) on .min-h-screen
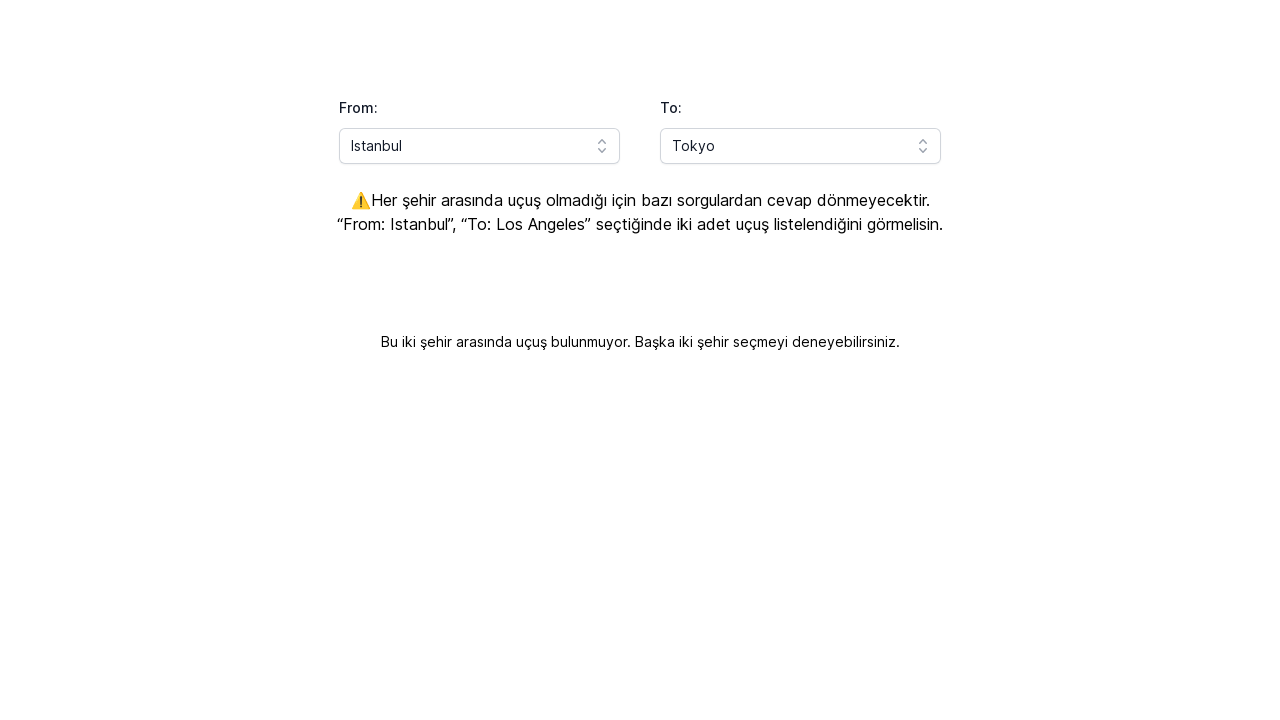

Retrieved no flights message text
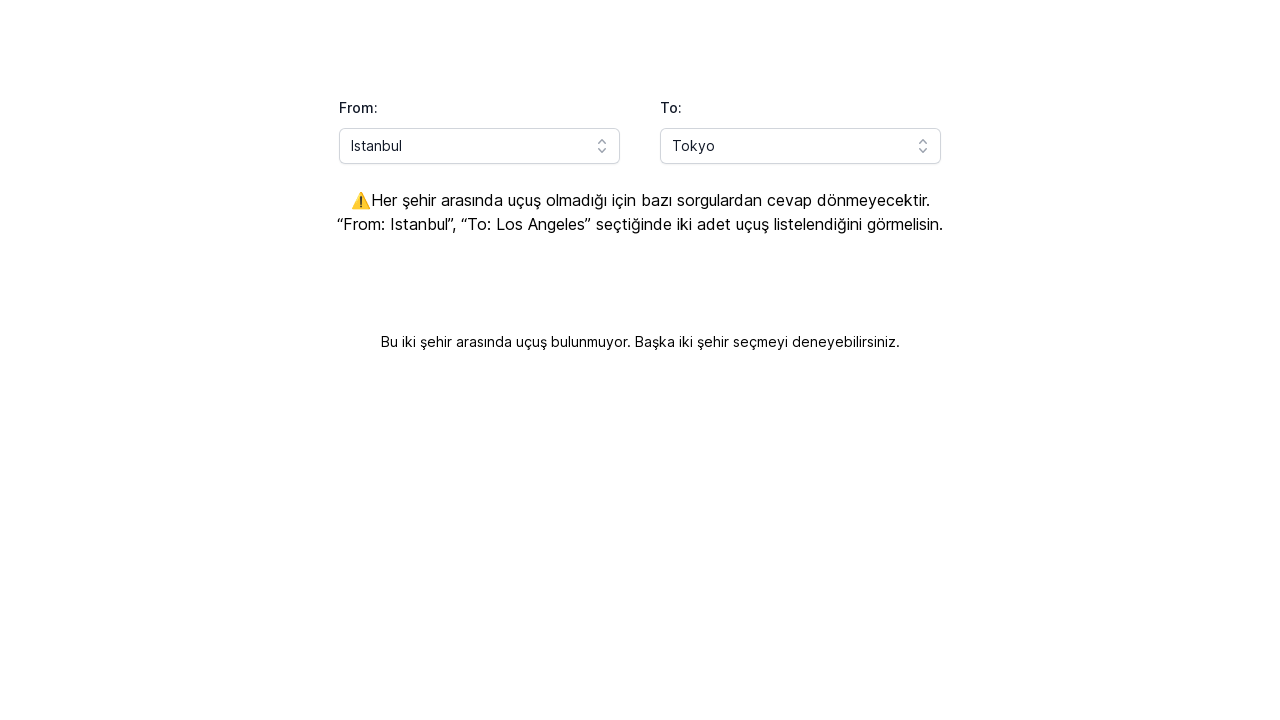

Verified no flights message matches expected text
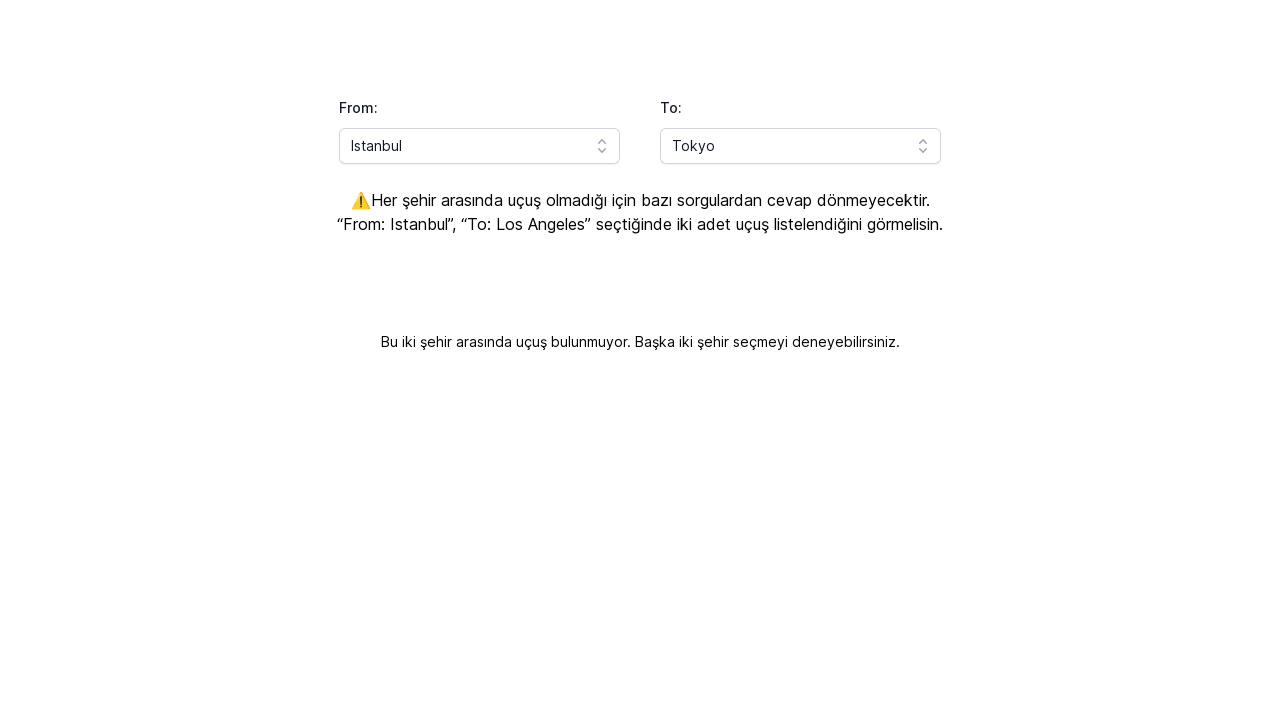

Test passed: No flights found between Ucus and Londra
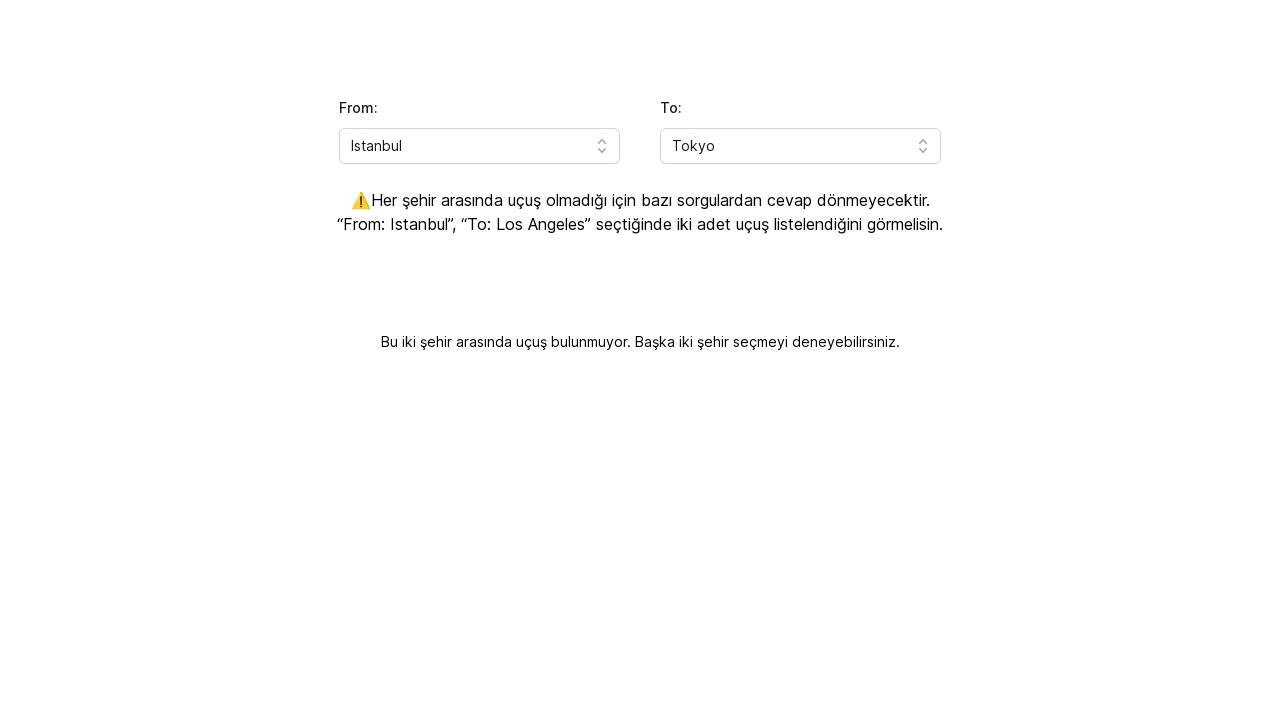

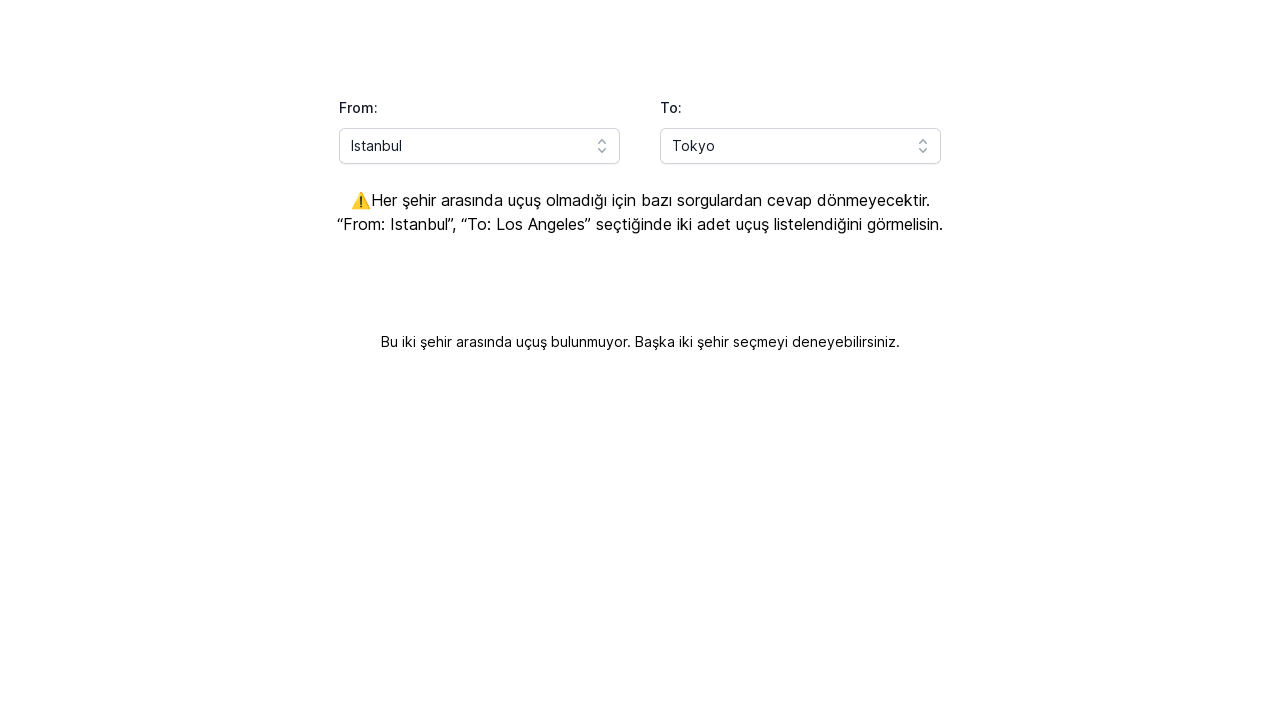